Tests that the currently applied filter is highlighted in the filter navigation

Starting URL: https://demo.playwright.dev/todomvc

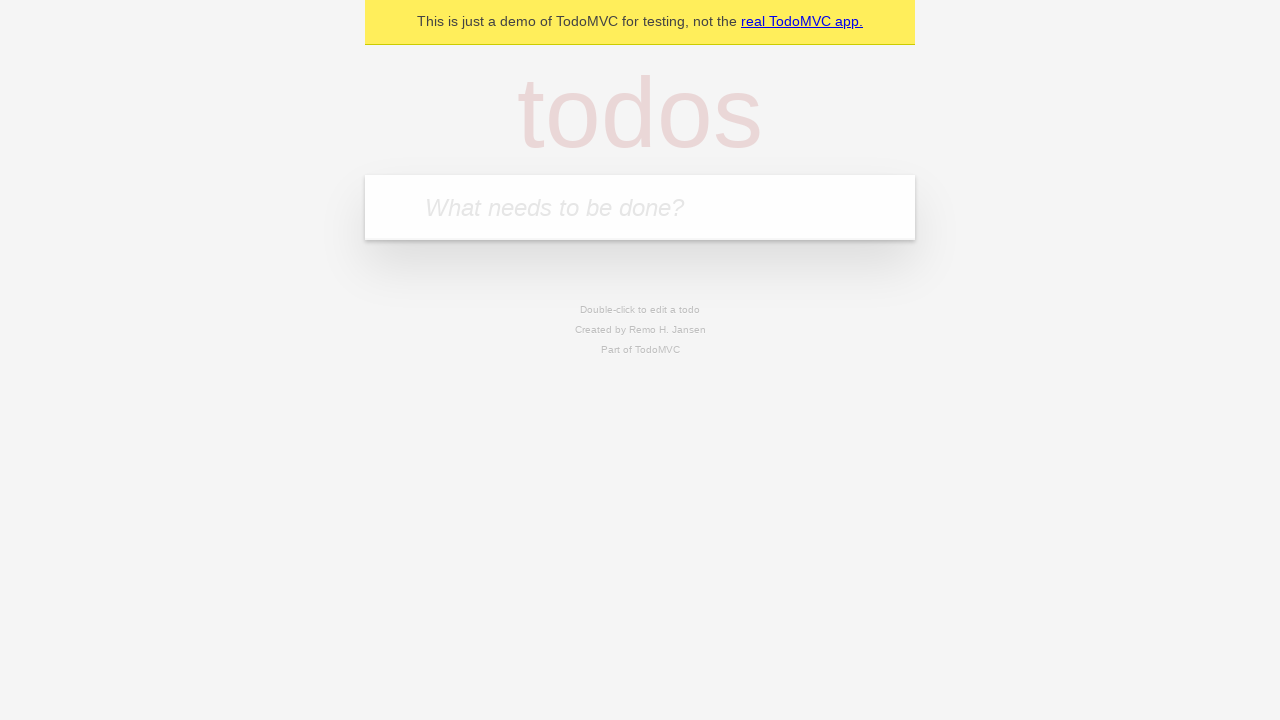

Filled new todo field with 'buy some cheese' on .new-todo
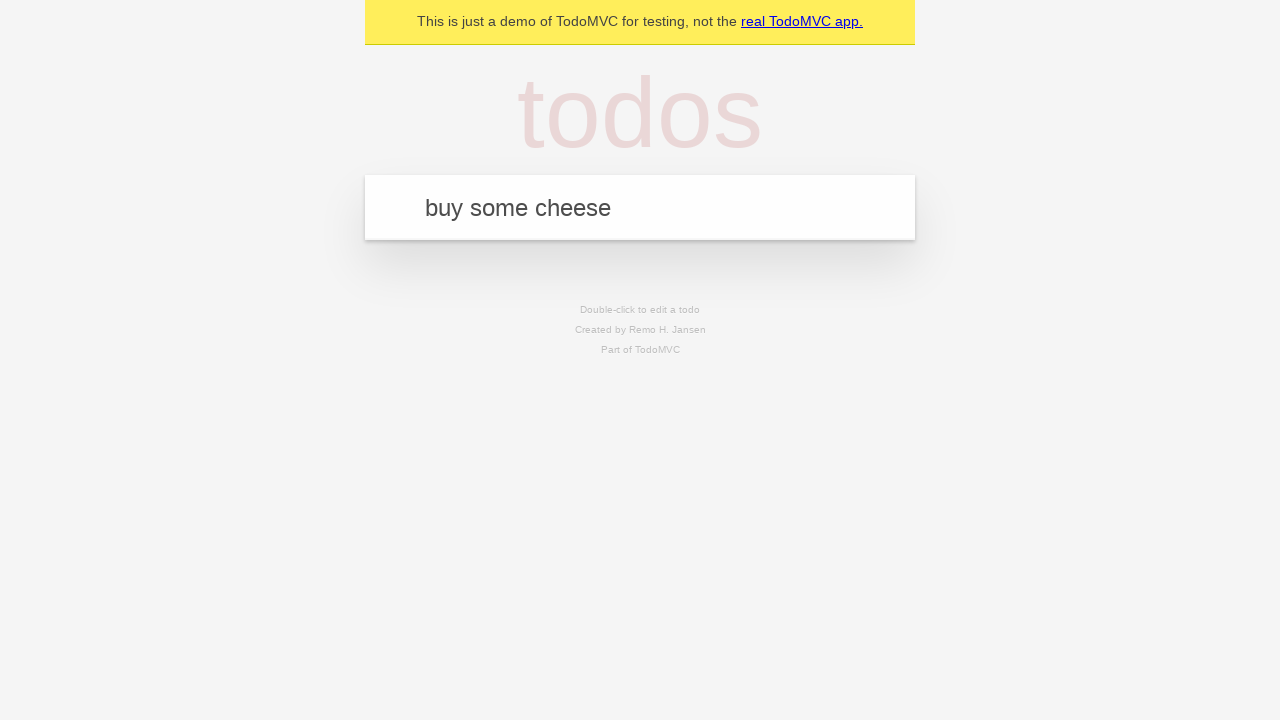

Pressed Enter to create first todo on .new-todo
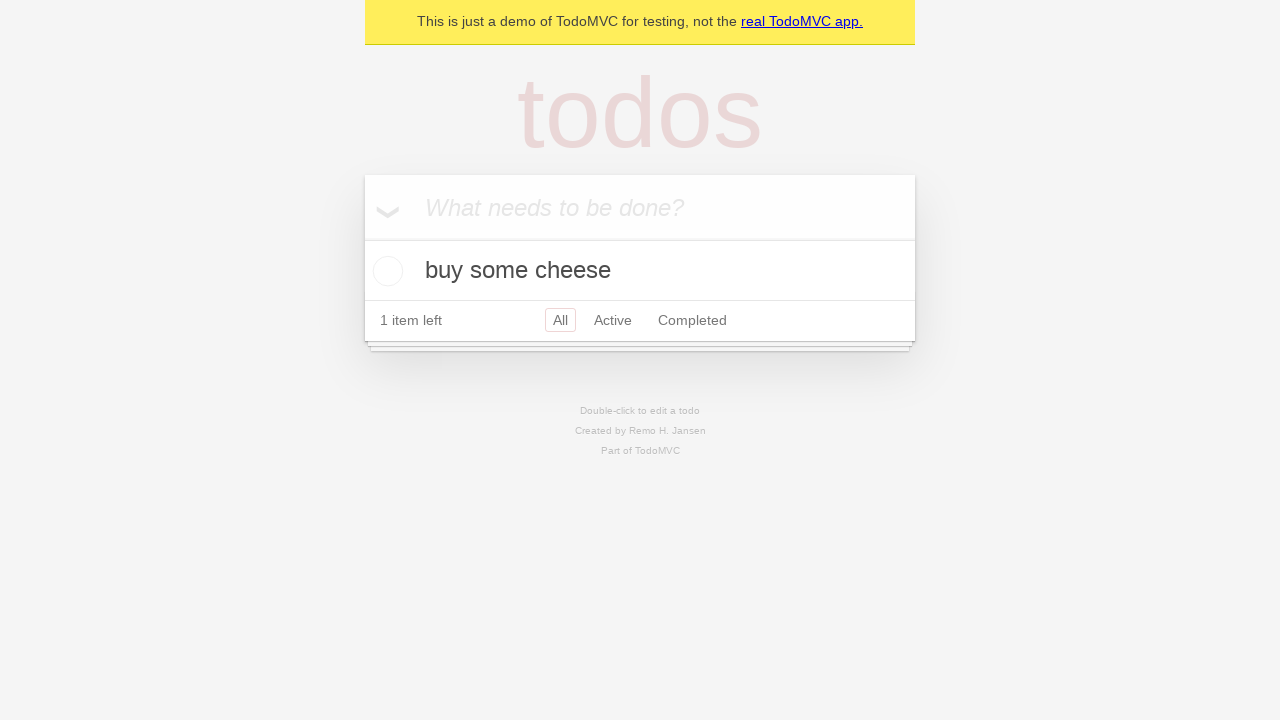

Filled new todo field with 'feed the cat' on .new-todo
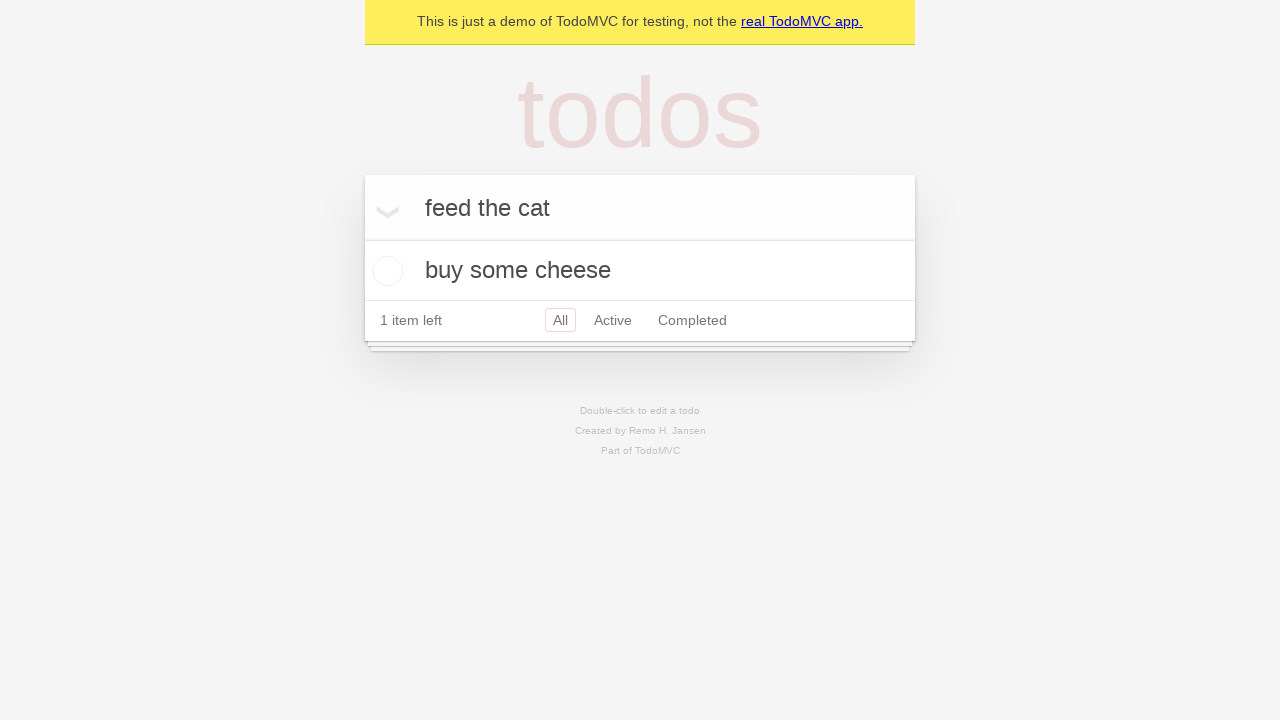

Pressed Enter to create second todo on .new-todo
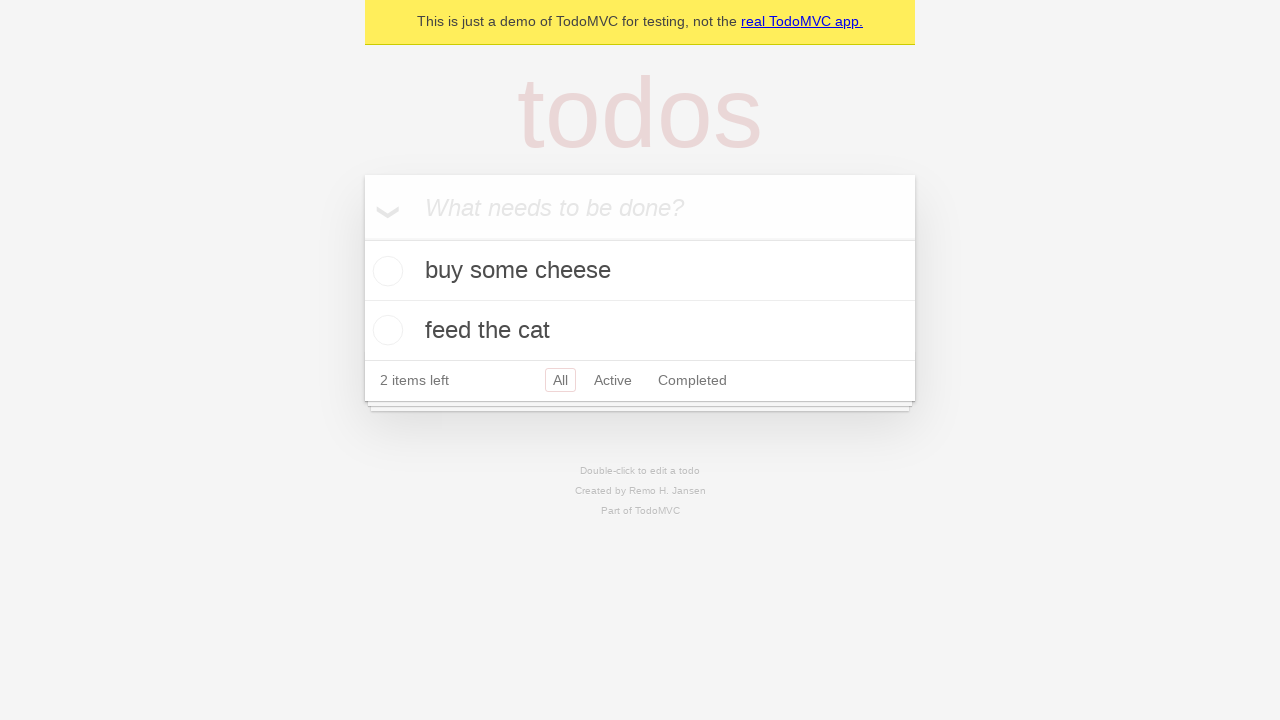

Filled new todo field with 'book a doctors appointment' on .new-todo
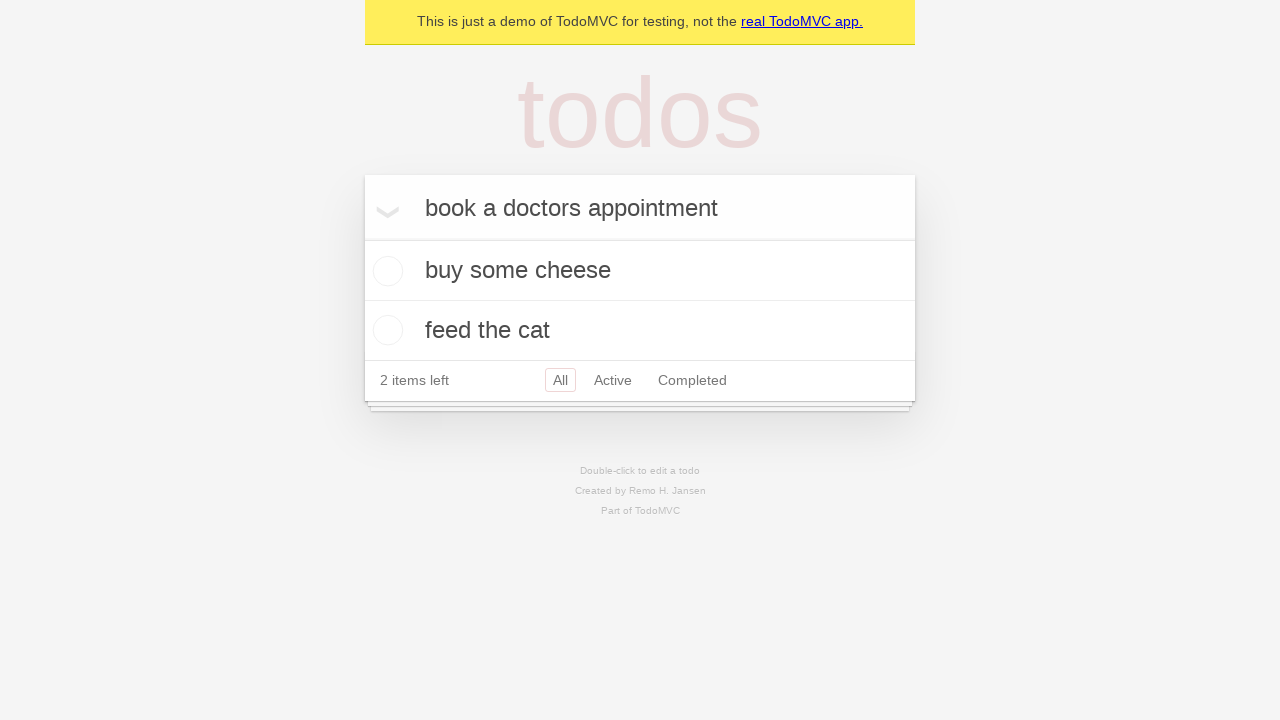

Pressed Enter to create third todo on .new-todo
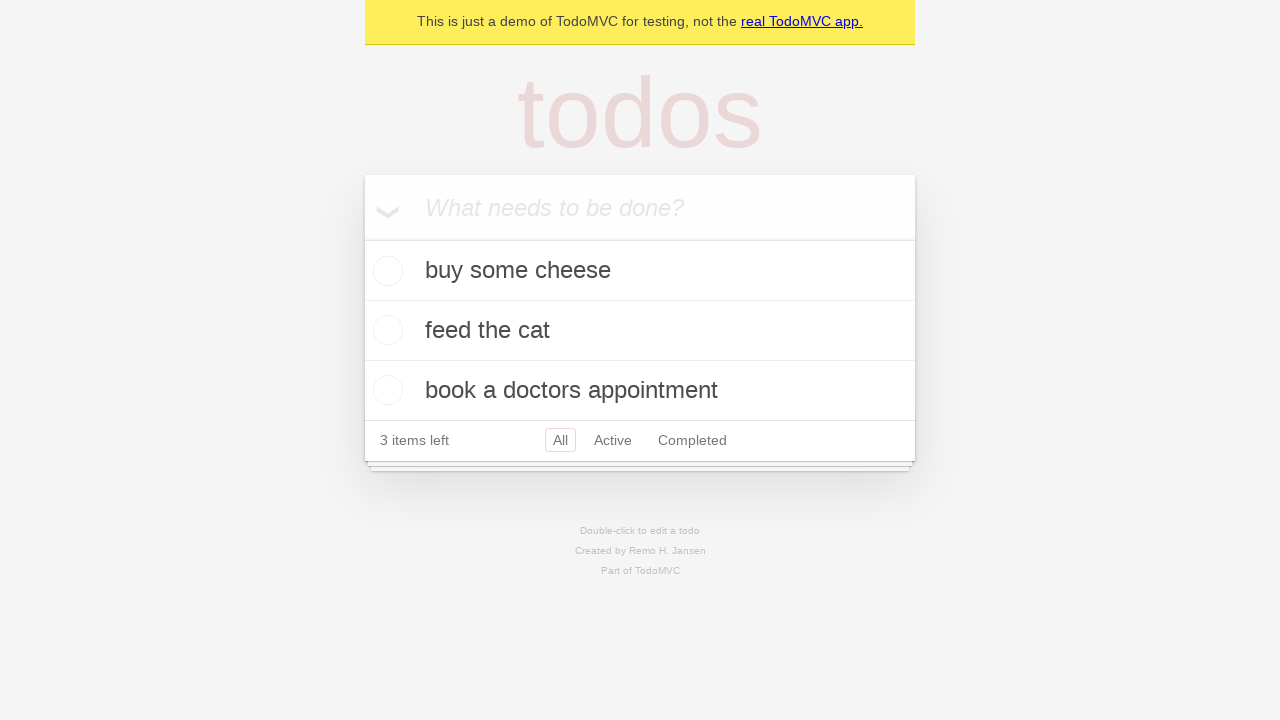

Clicked Active filter in filter navigation at (613, 440) on .filters >> text=Active
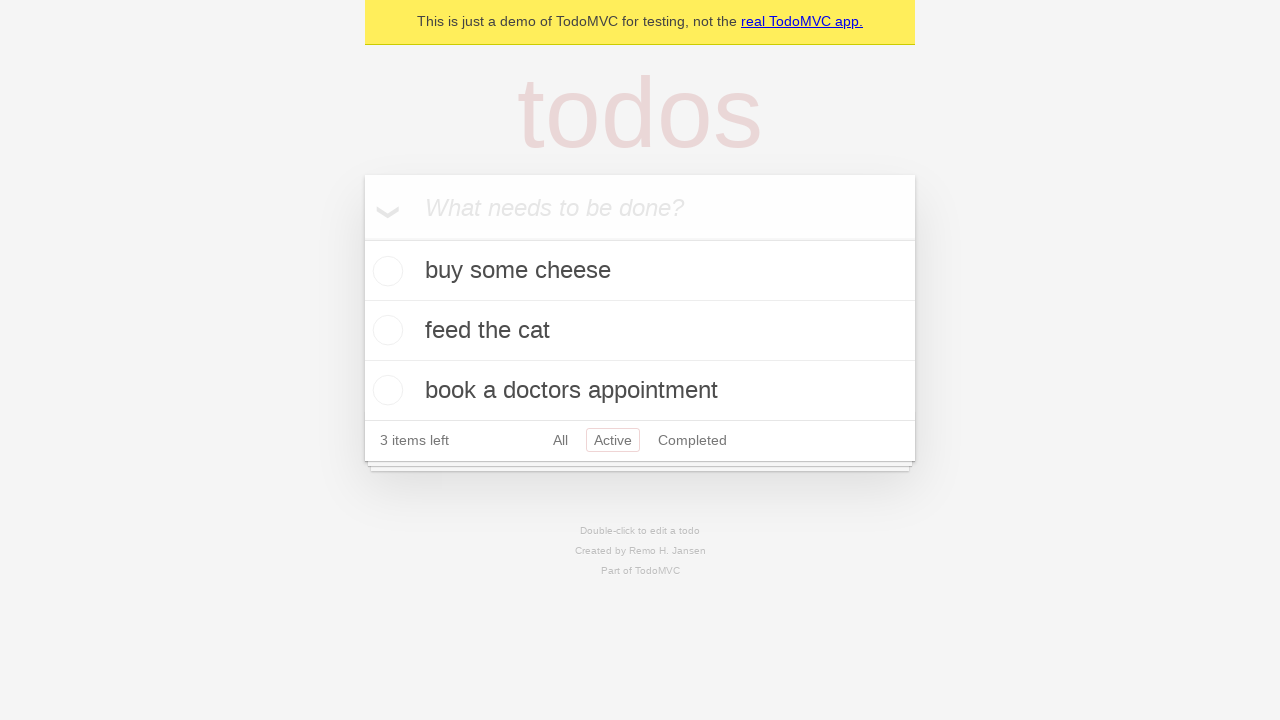

Clicked Completed filter in filter navigation at (692, 440) on .filters >> text=Completed
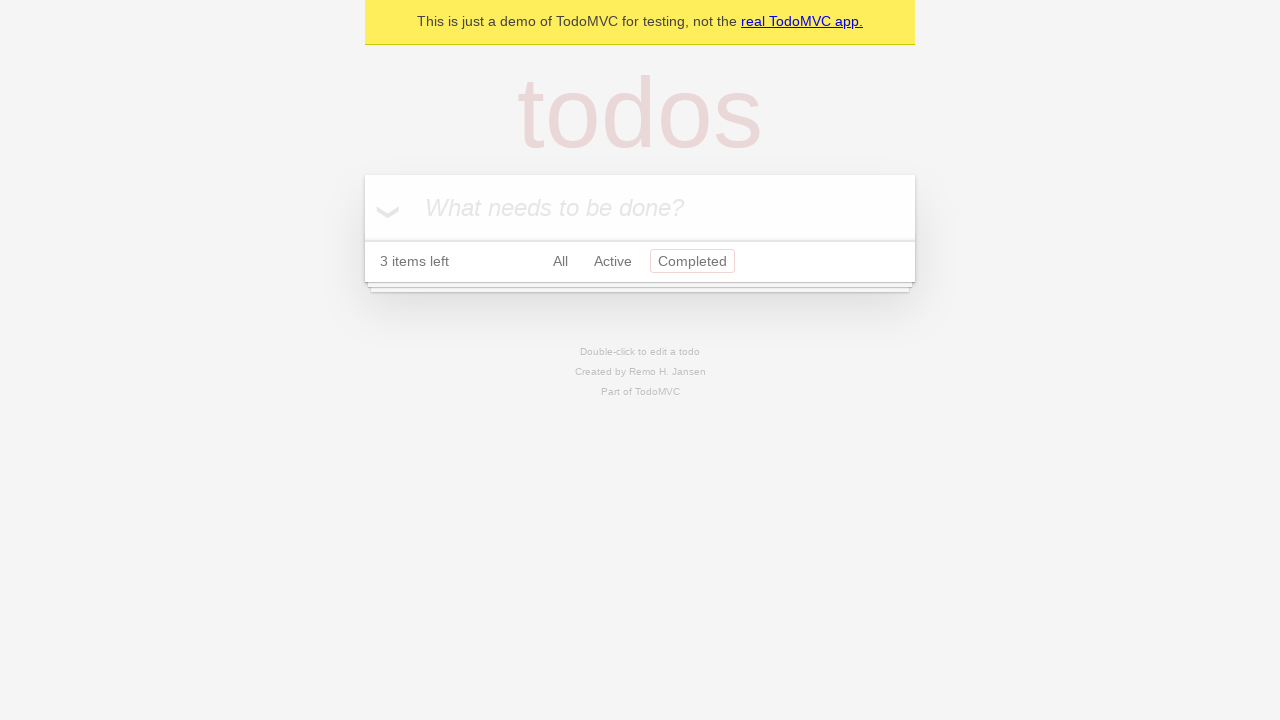

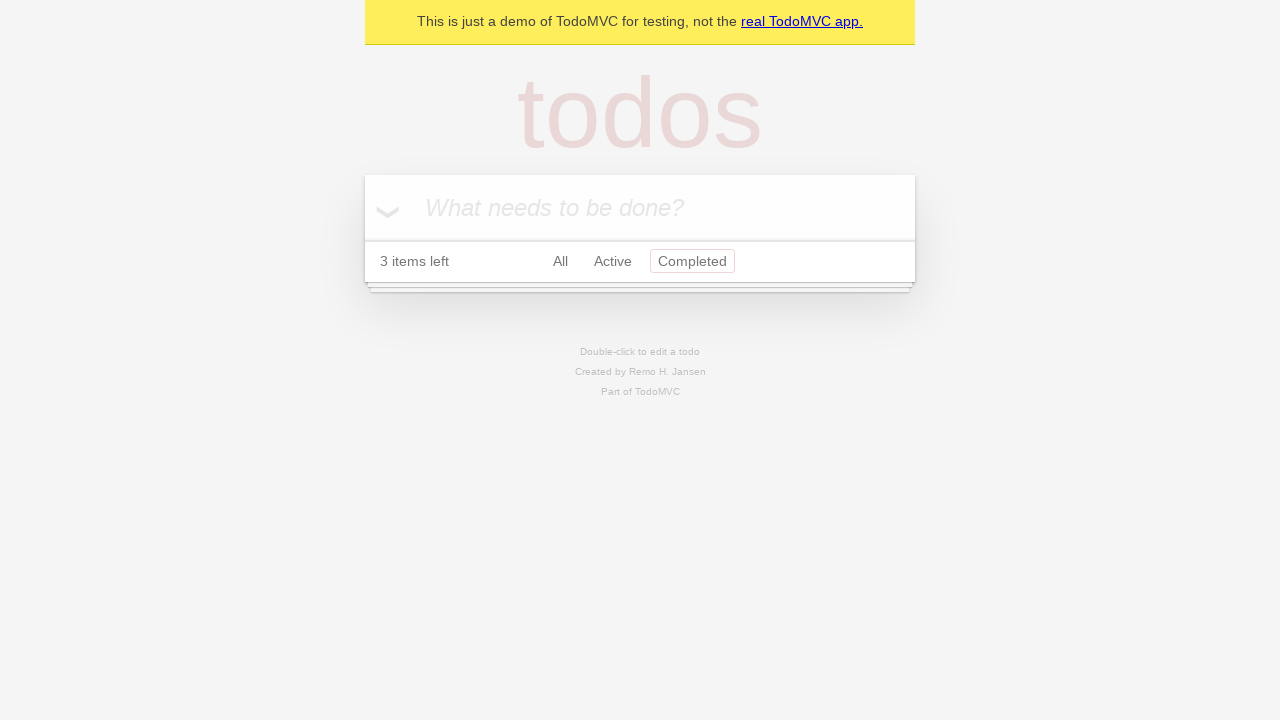